Tests the auto-suggestion feature on Meesho by entering a search term and verifying that suggestions appear

Starting URL: https://www.meesho.com/

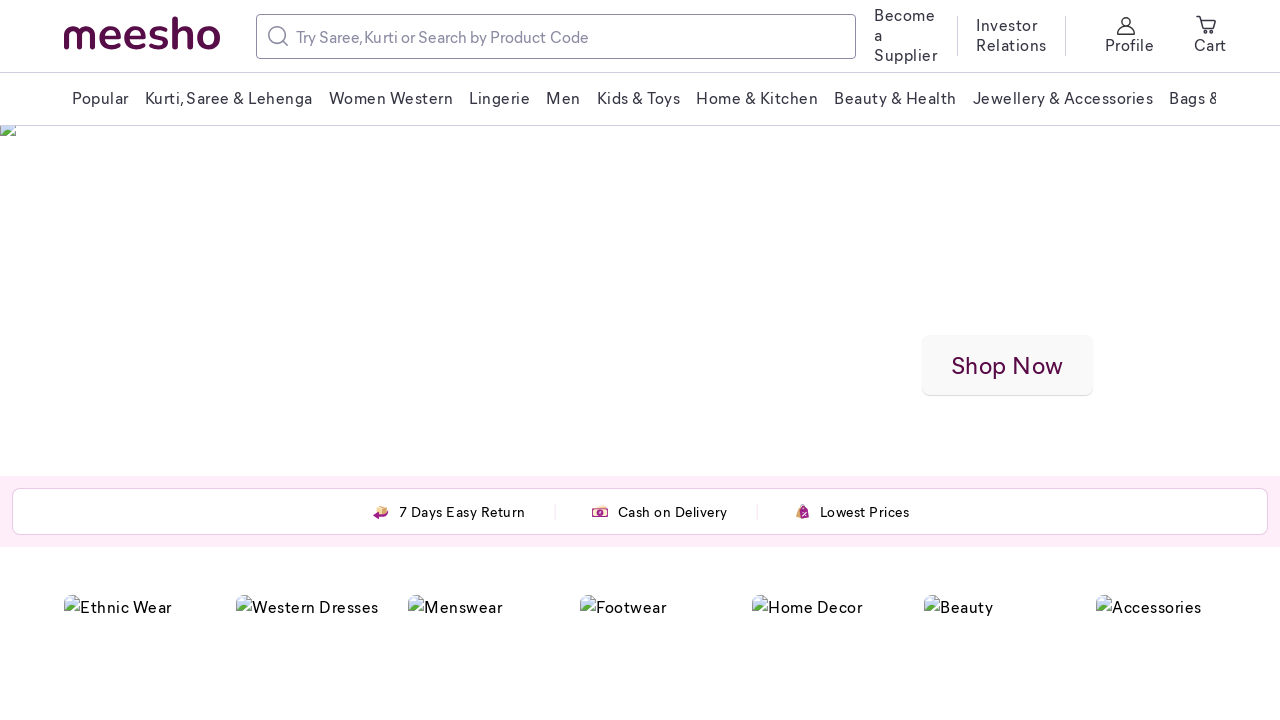

Filled search input with 'laptop' on xpath=//div[@id='__next']/descendant::input[1]
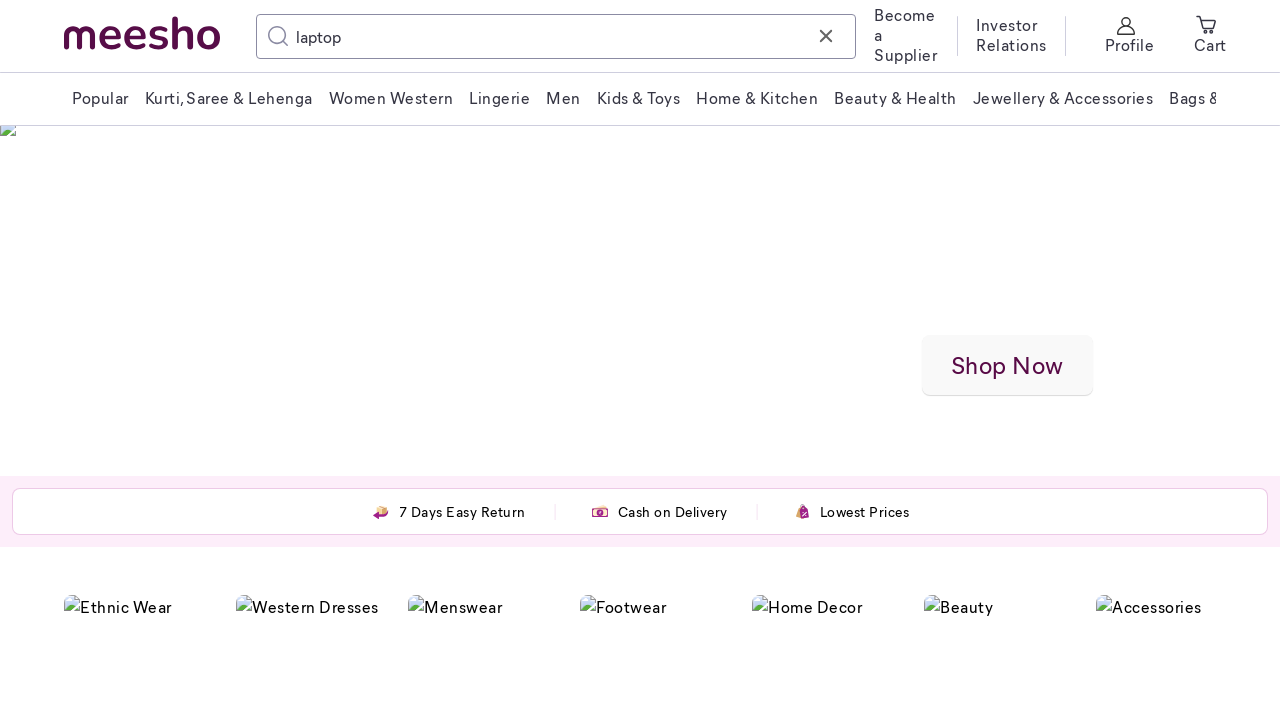

Clicked search input to trigger auto-suggestions at (556, 36) on xpath=//div[@id='__next']/descendant::input[1]
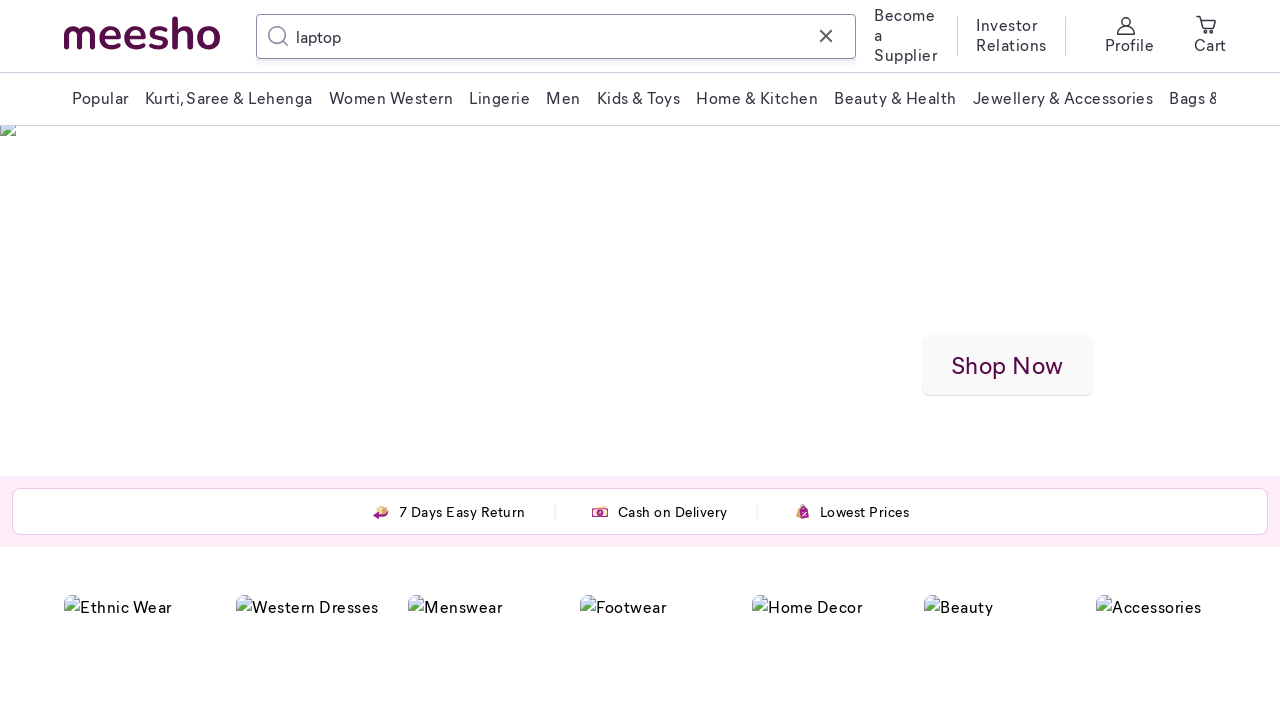

Auto-suggestions appeared for 'laptop' search term
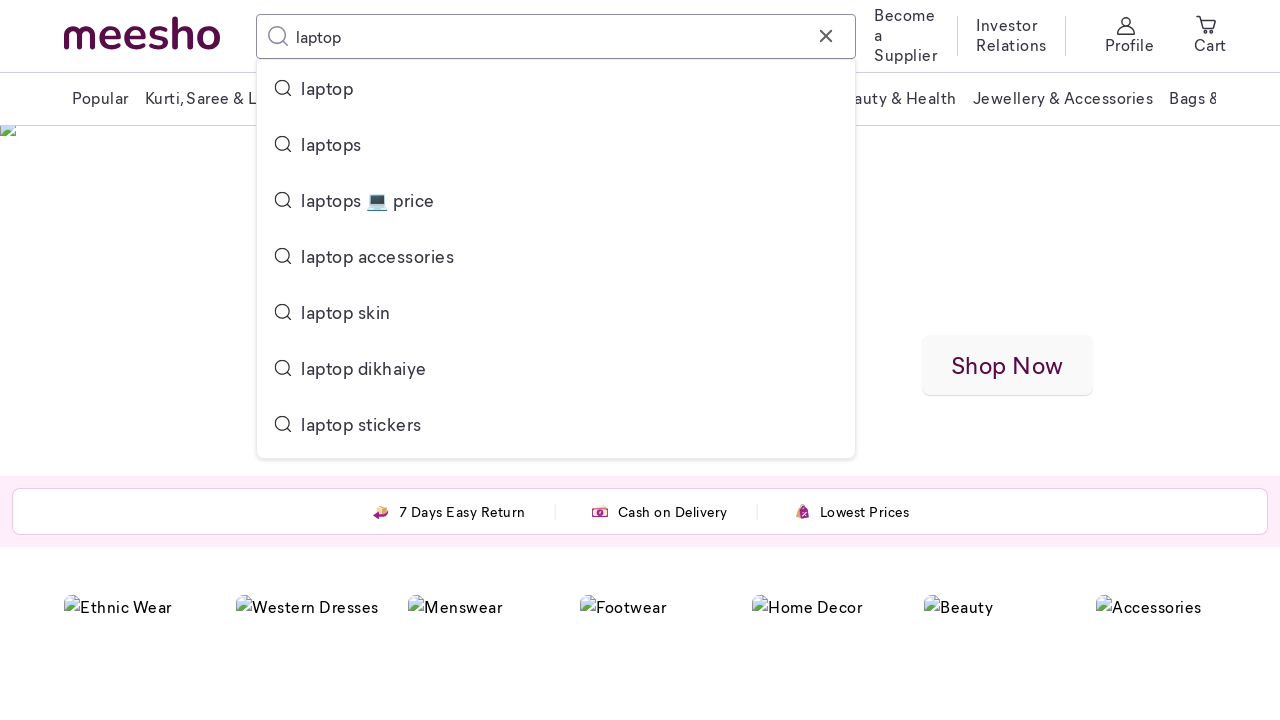

Verified that suggestions are present and visible
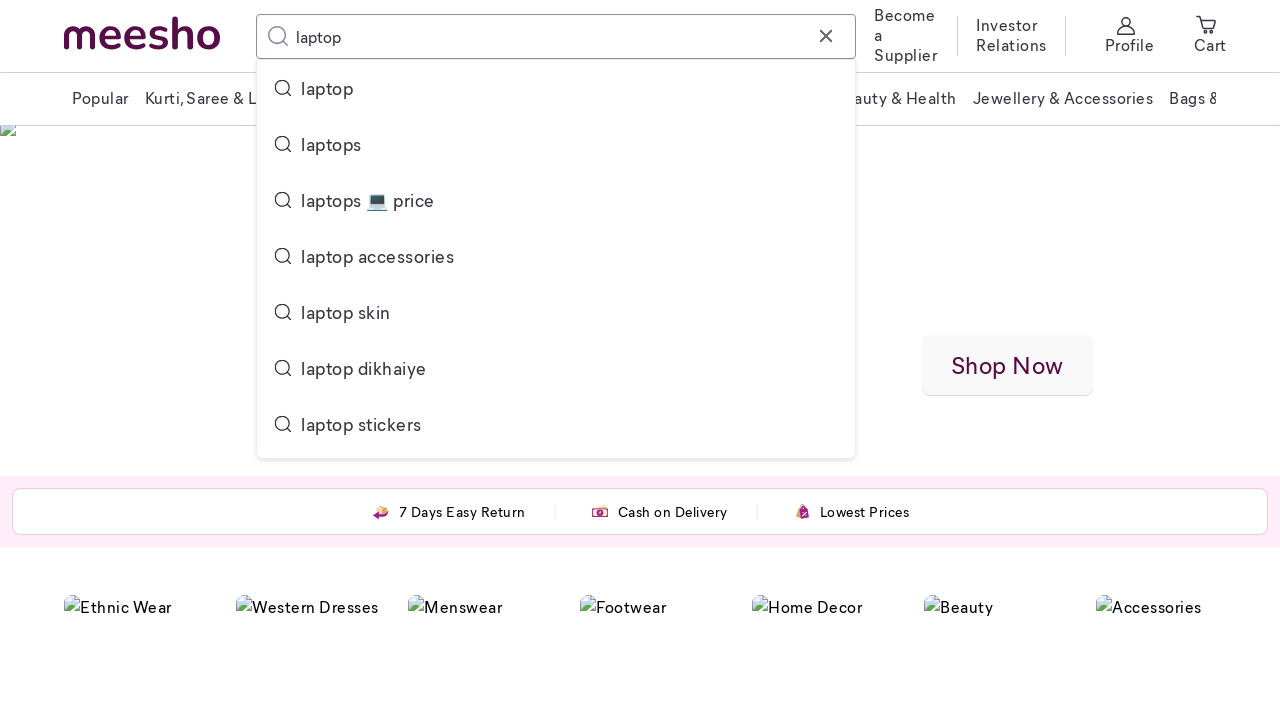

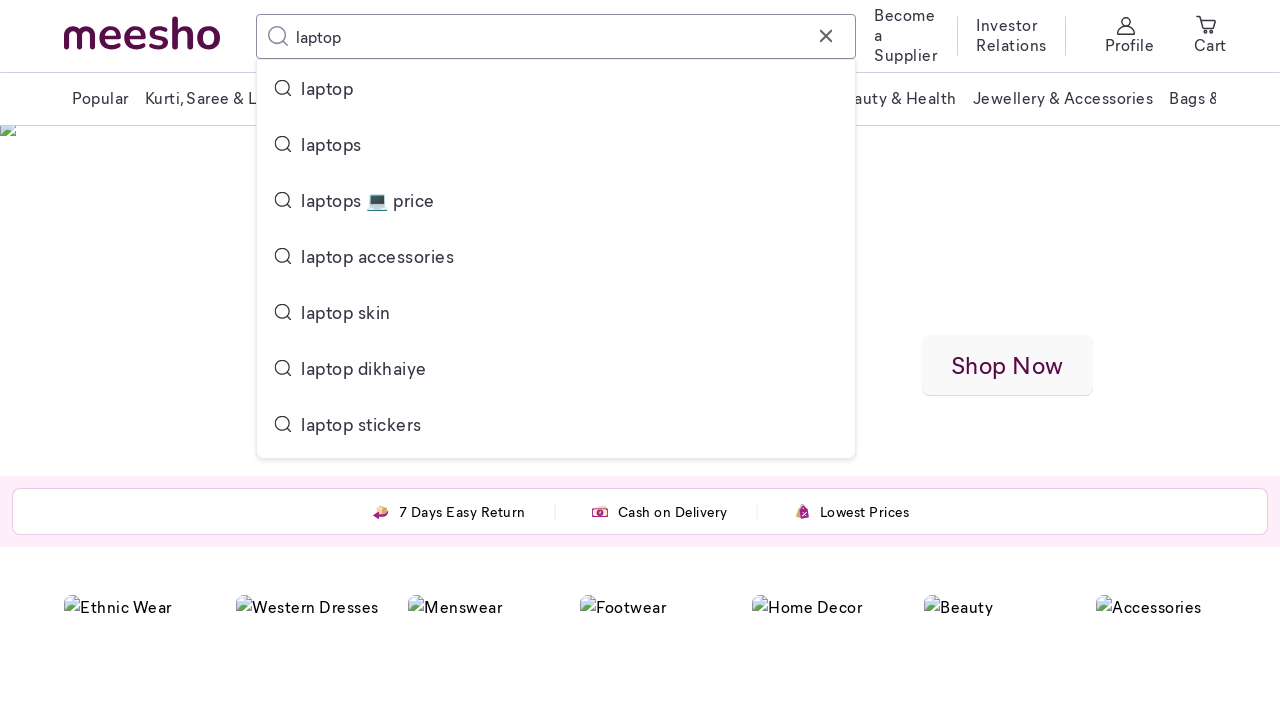